Tests that clicking "Clear completed" removes completed items from the list.

Starting URL: https://demo.playwright.dev/todomvc

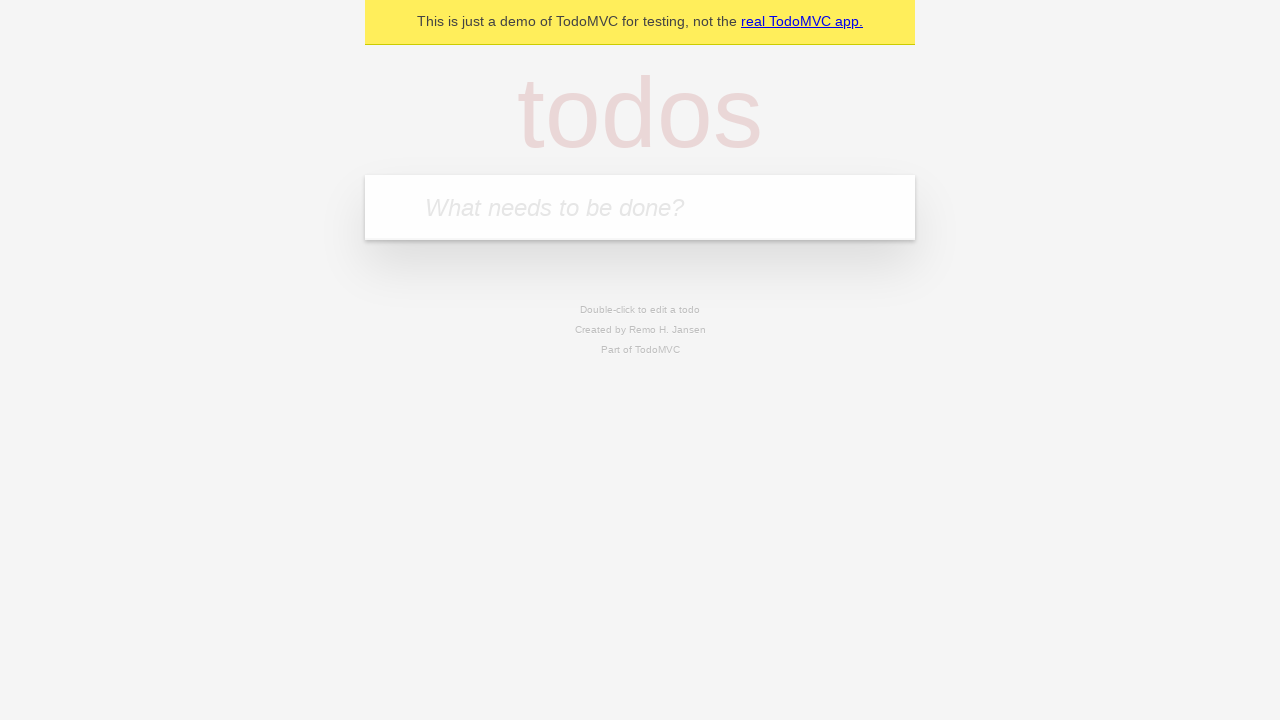

Filled todo input with 'buy some cheese' on internal:attr=[placeholder="What needs to be done?"i]
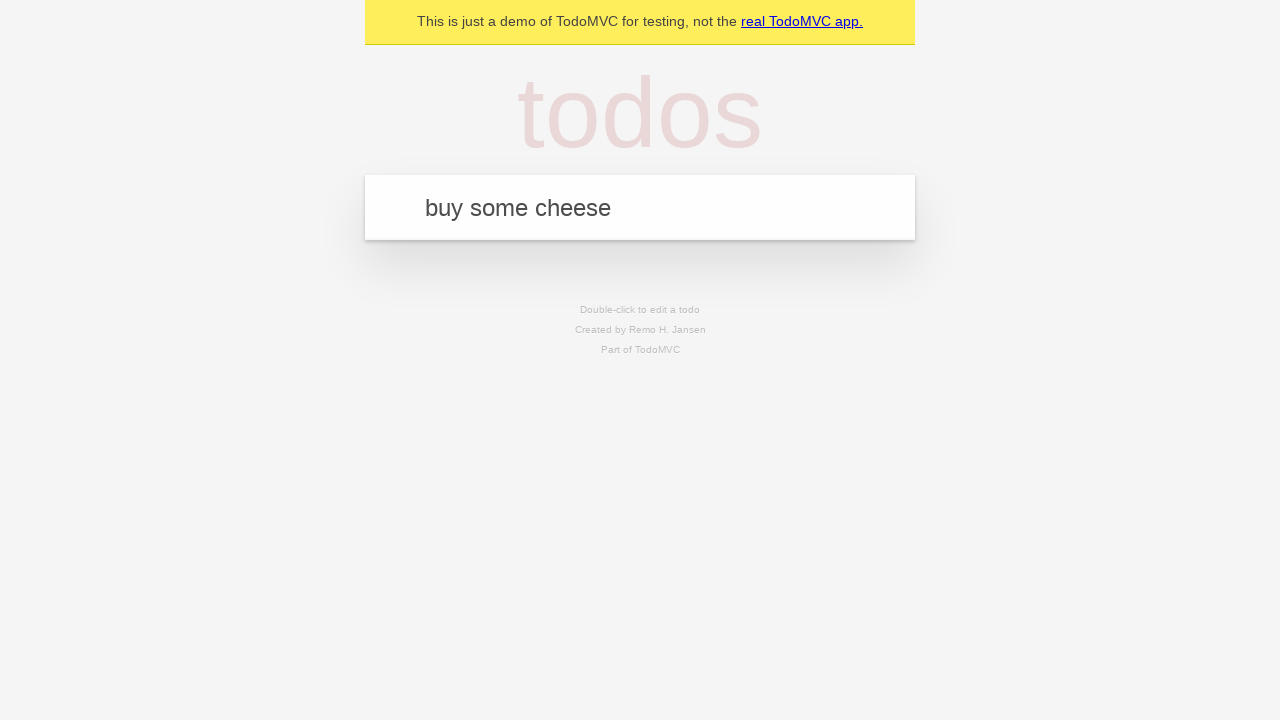

Pressed Enter to add first todo on internal:attr=[placeholder="What needs to be done?"i]
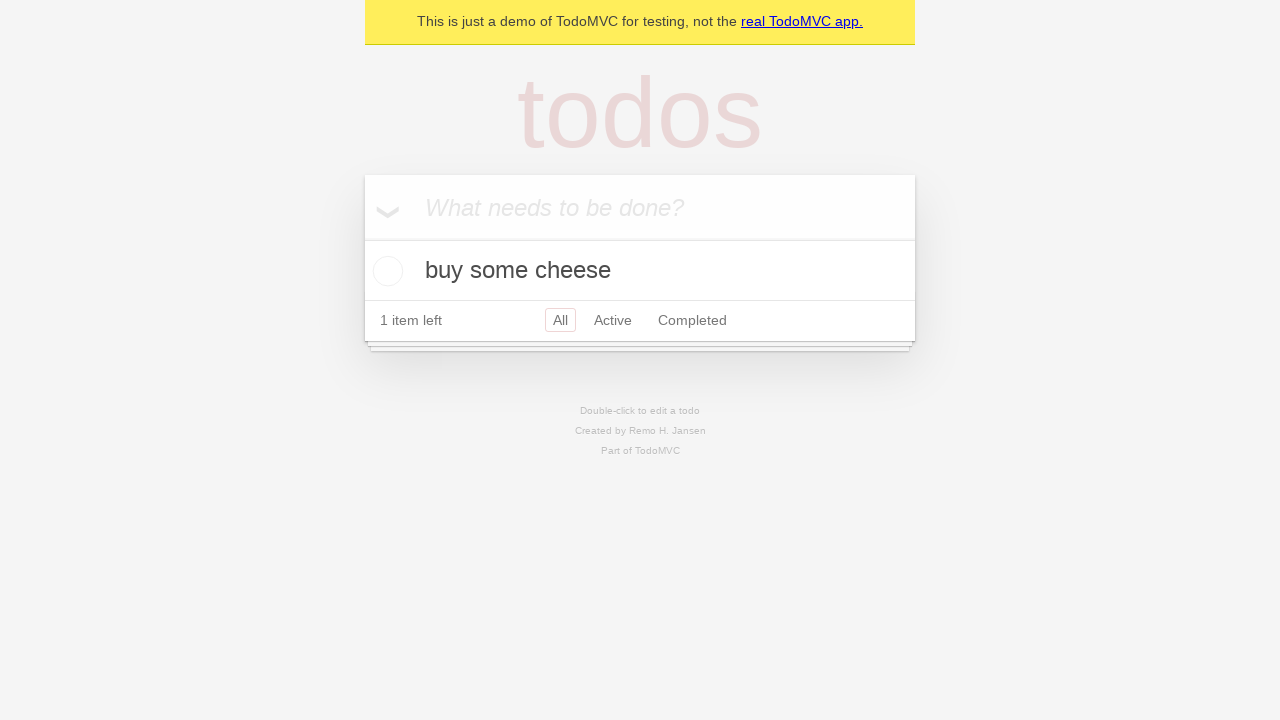

Filled todo input with 'feed the cat' on internal:attr=[placeholder="What needs to be done?"i]
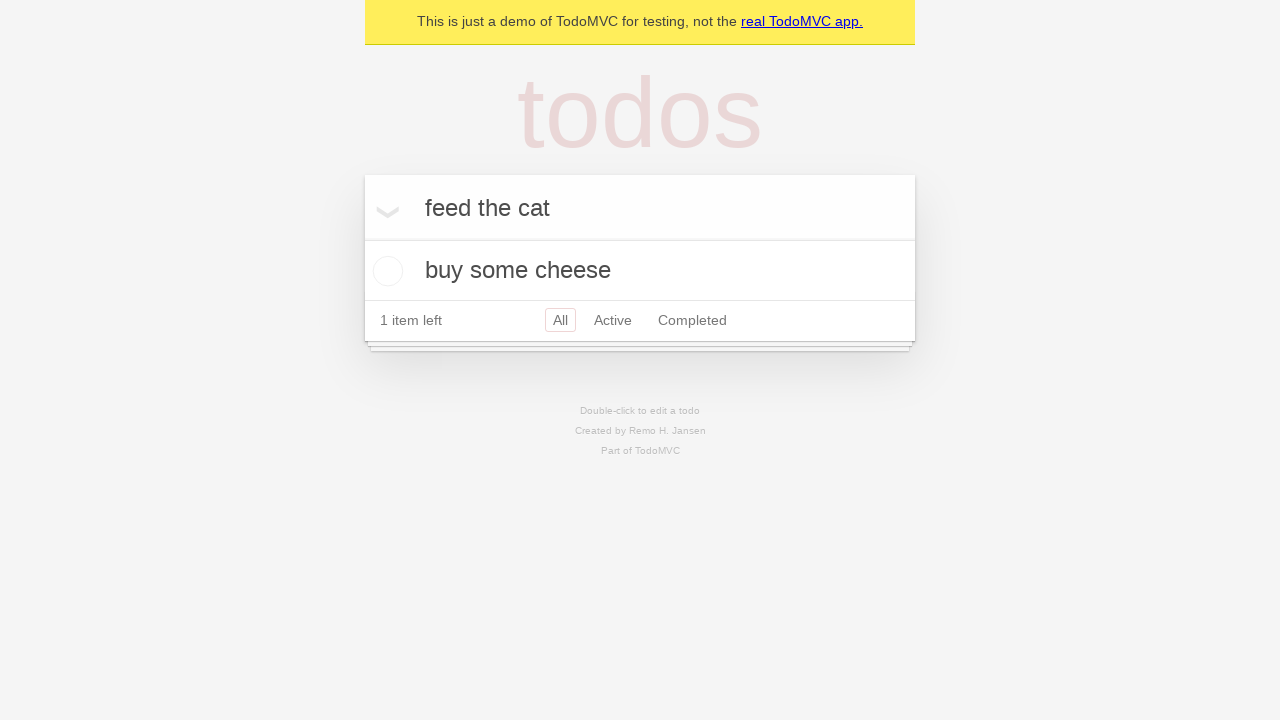

Pressed Enter to add second todo on internal:attr=[placeholder="What needs to be done?"i]
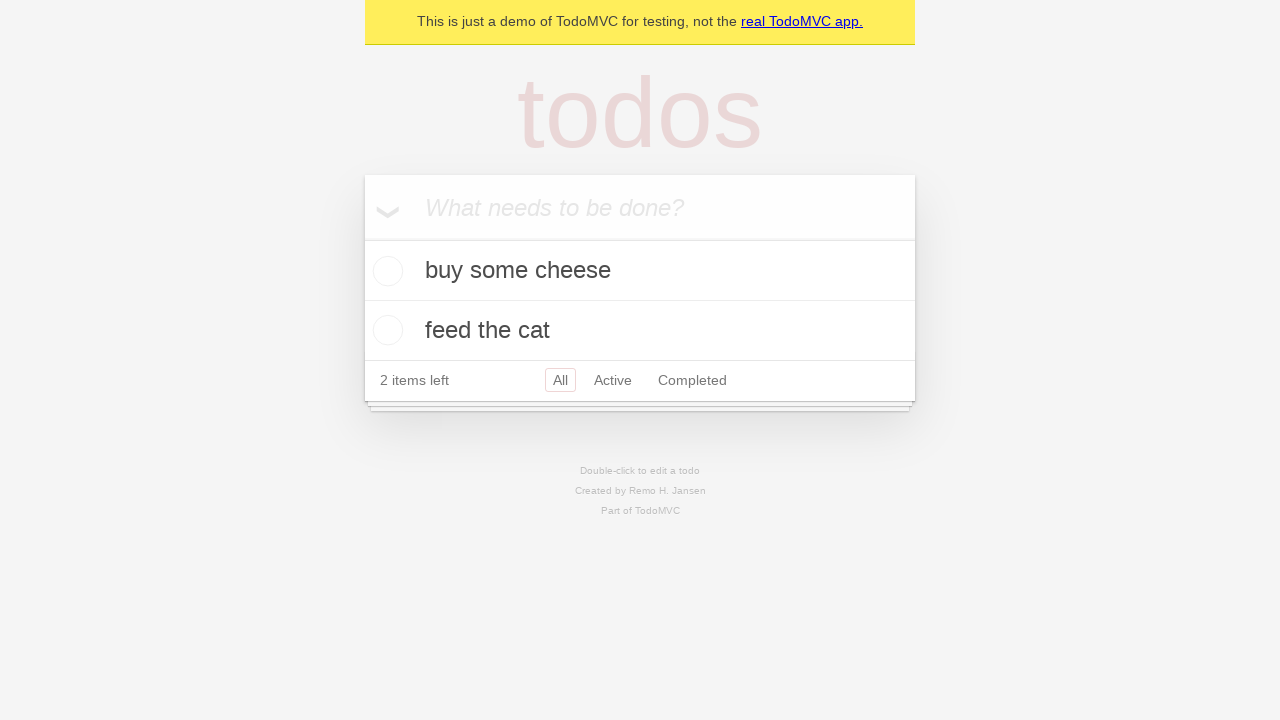

Filled todo input with 'book a doctors appointment' on internal:attr=[placeholder="What needs to be done?"i]
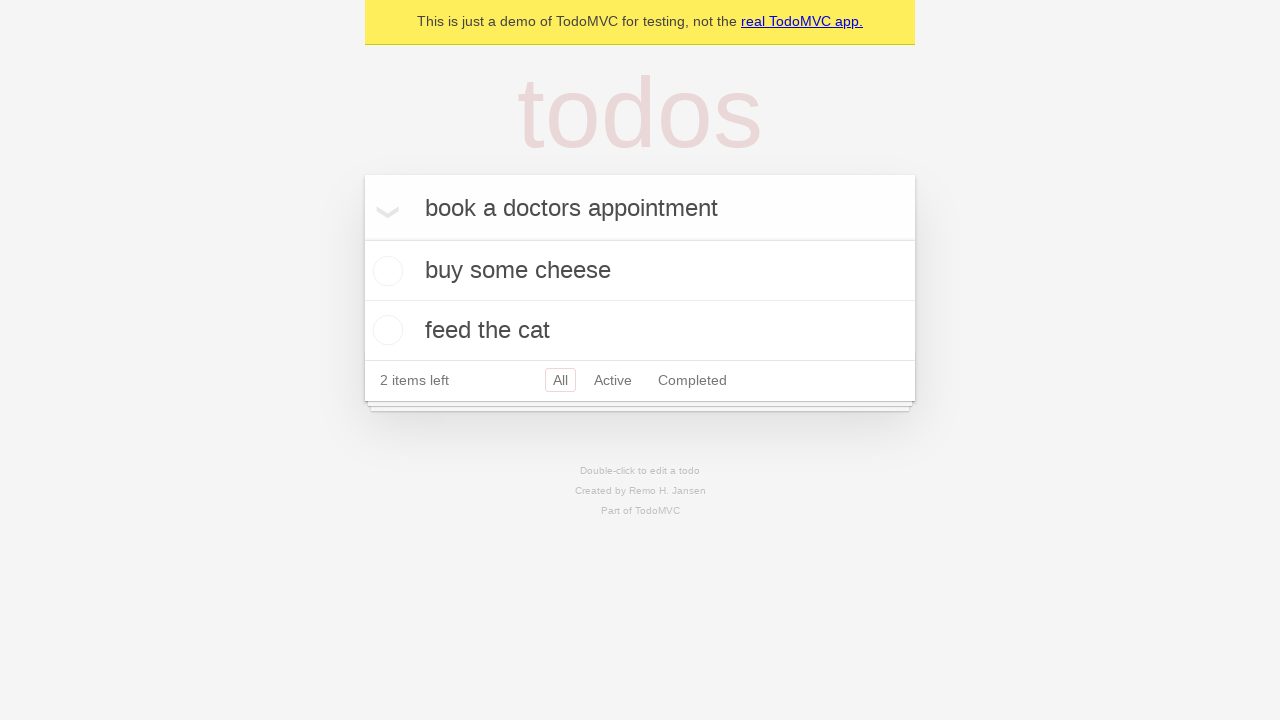

Pressed Enter to add third todo on internal:attr=[placeholder="What needs to be done?"i]
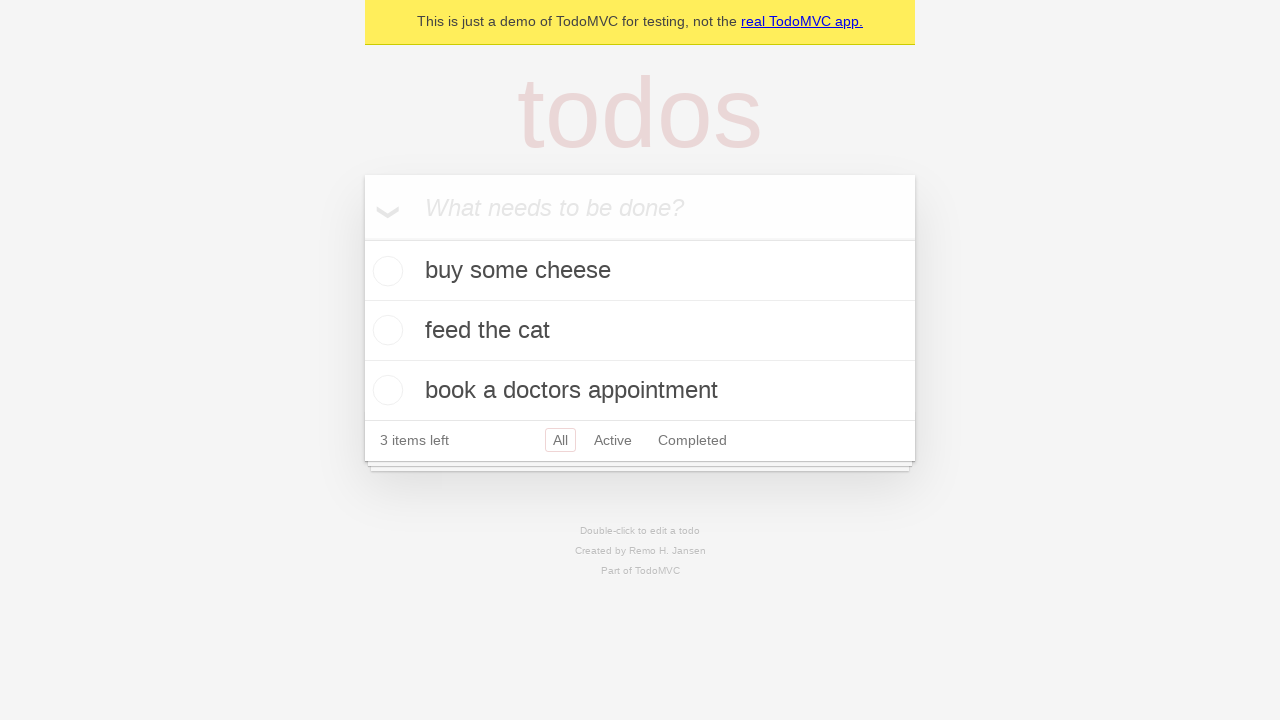

Checked the second todo item at (385, 330) on internal:testid=[data-testid="todo-item"s] >> nth=1 >> internal:role=checkbox
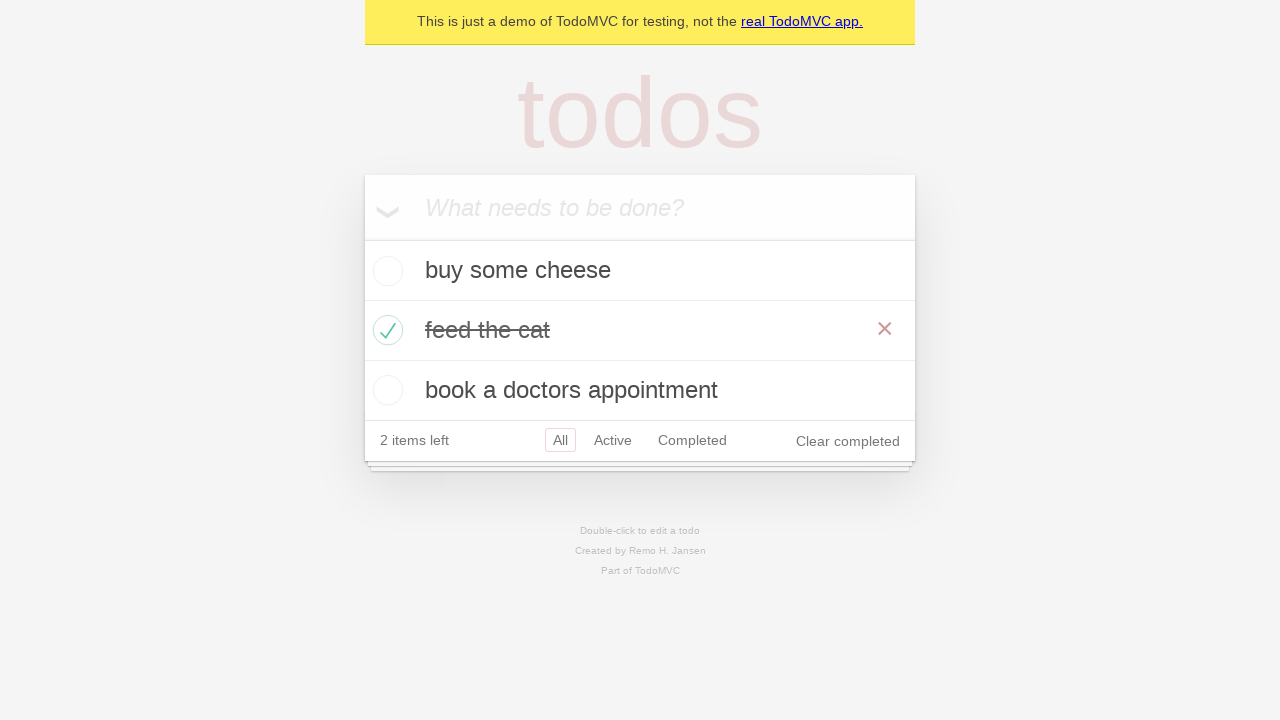

Clicked 'Clear completed' button to remove completed items at (848, 441) on internal:role=button[name="Clear completed"i]
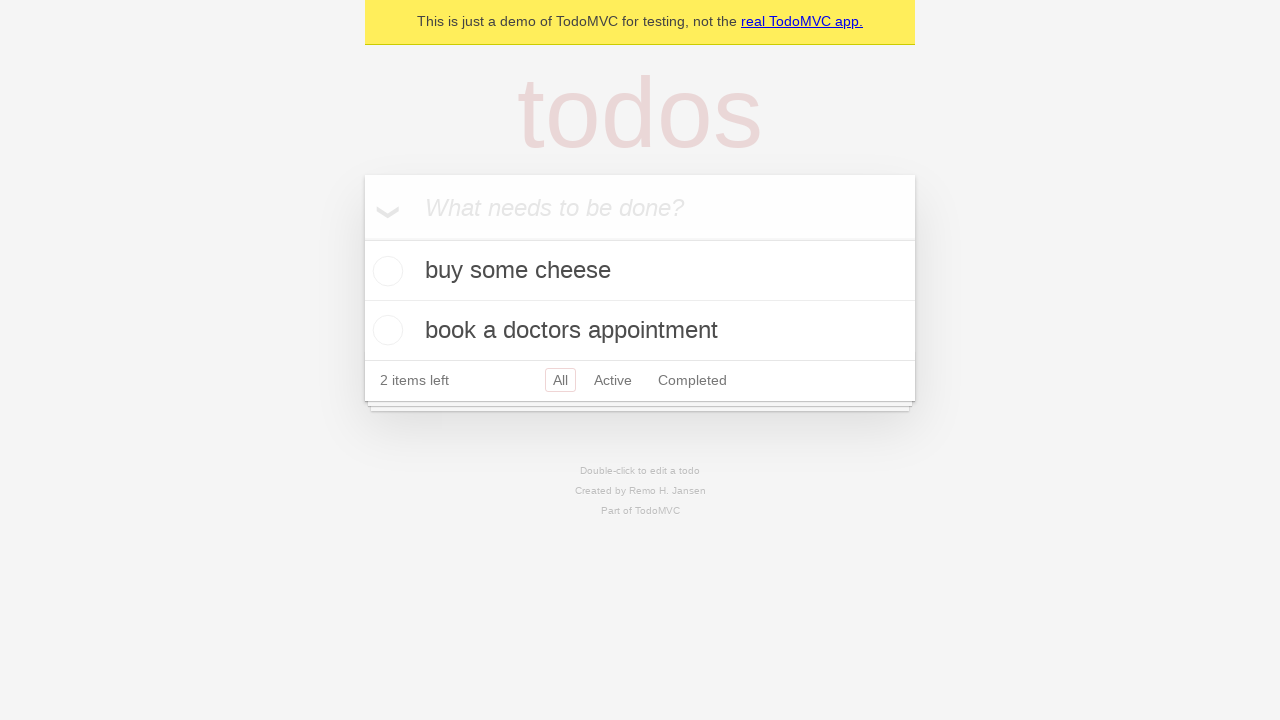

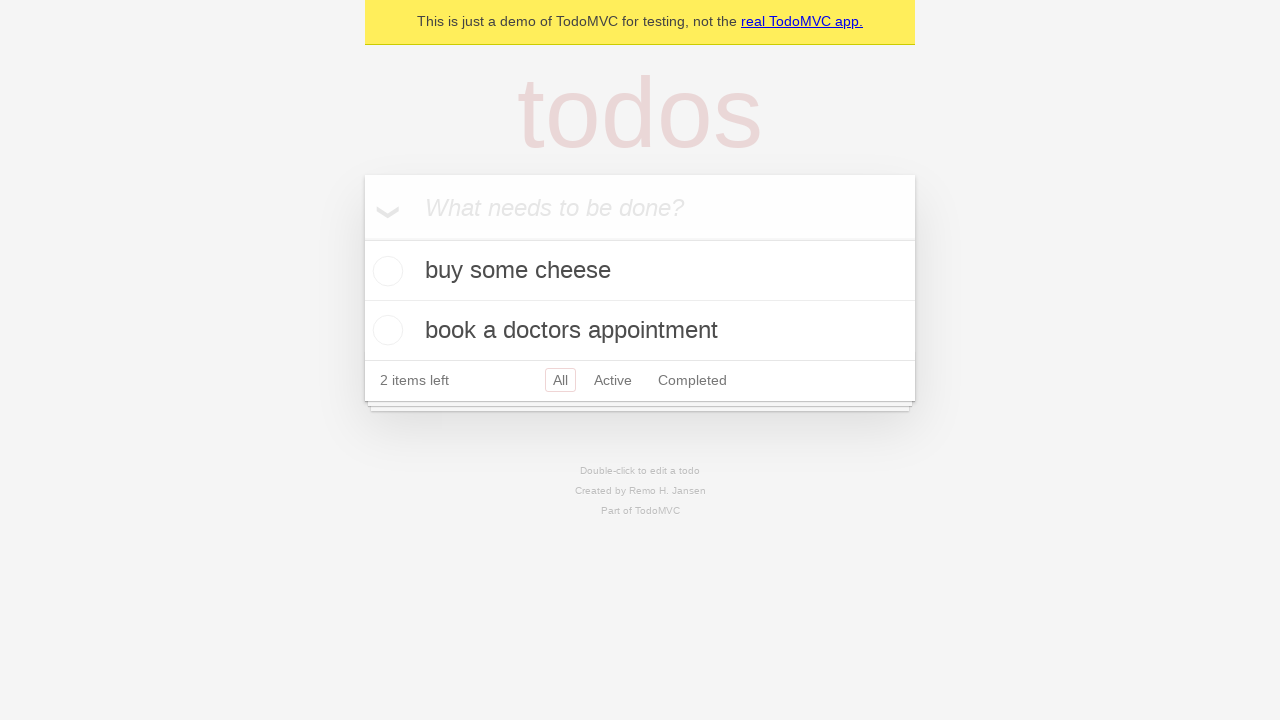